Tests that main and footer sections become visible when items are added

Starting URL: https://demo.playwright.dev/todomvc

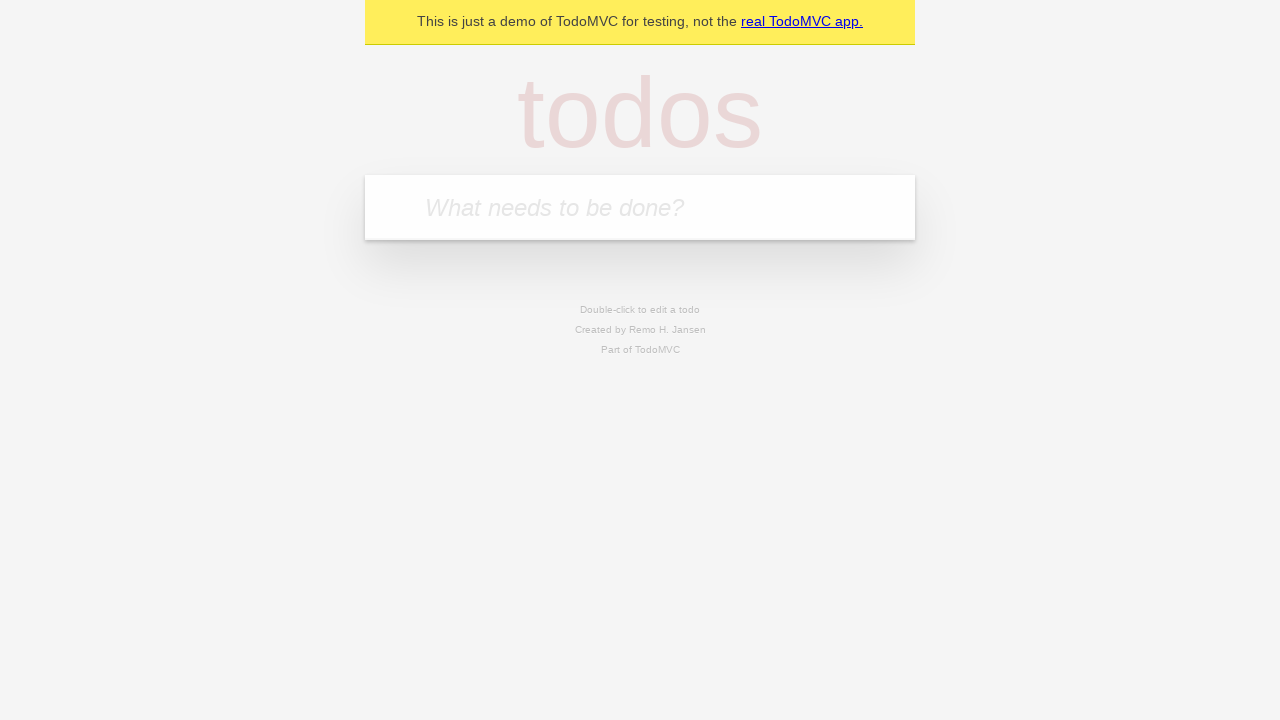

Located the todo input field with placeholder 'What needs to be done?'
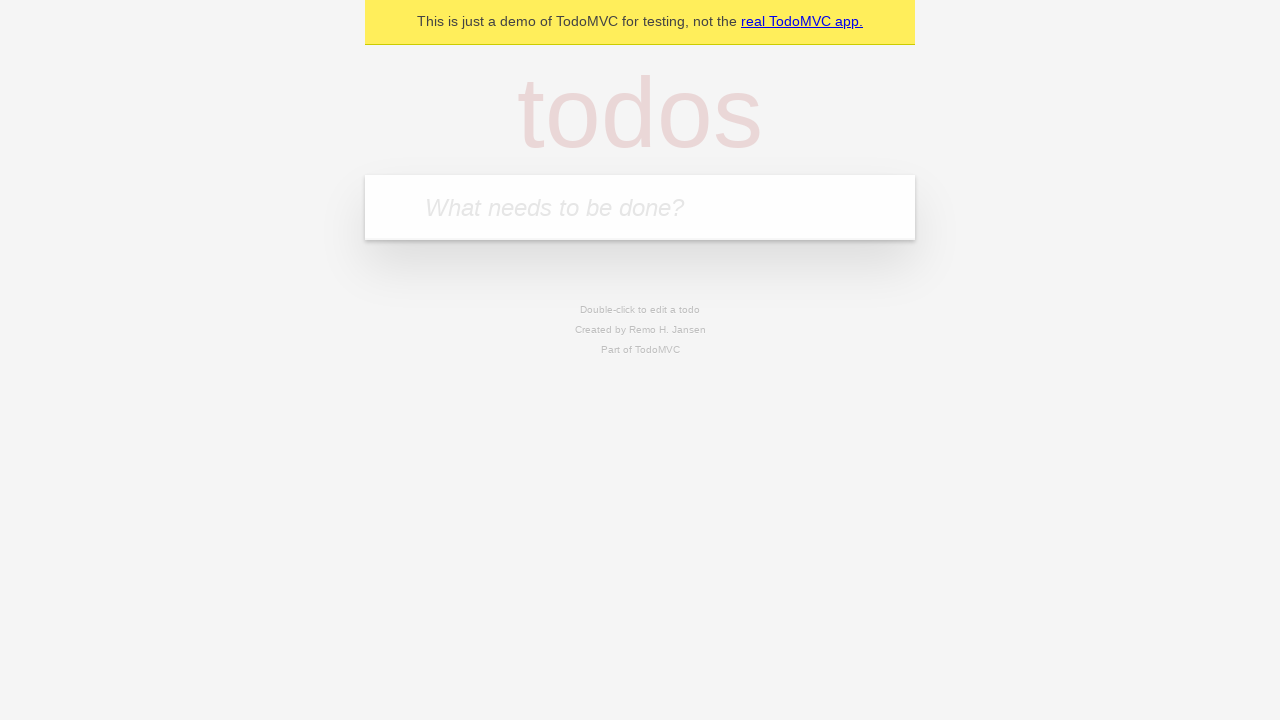

Filled todo input with 'buy some cheese' on internal:attr=[placeholder="What needs to be done?"i]
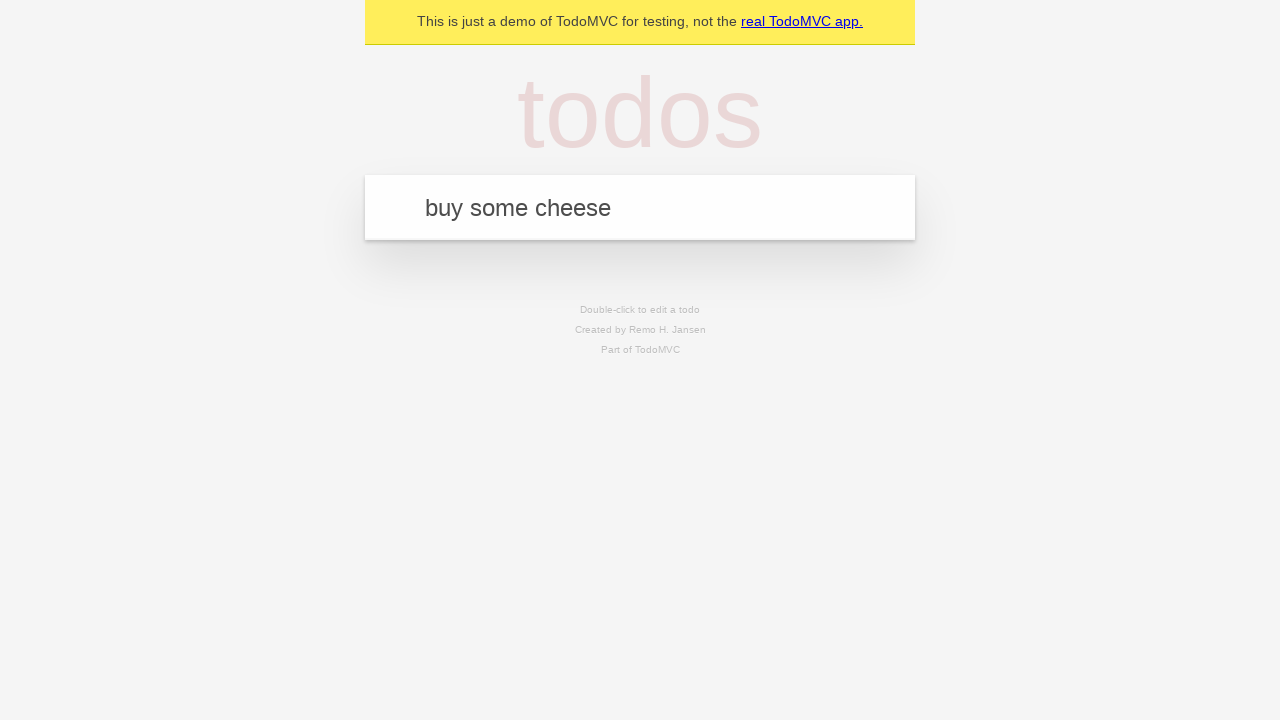

Pressed Enter to add the todo item on internal:attr=[placeholder="What needs to be done?"i]
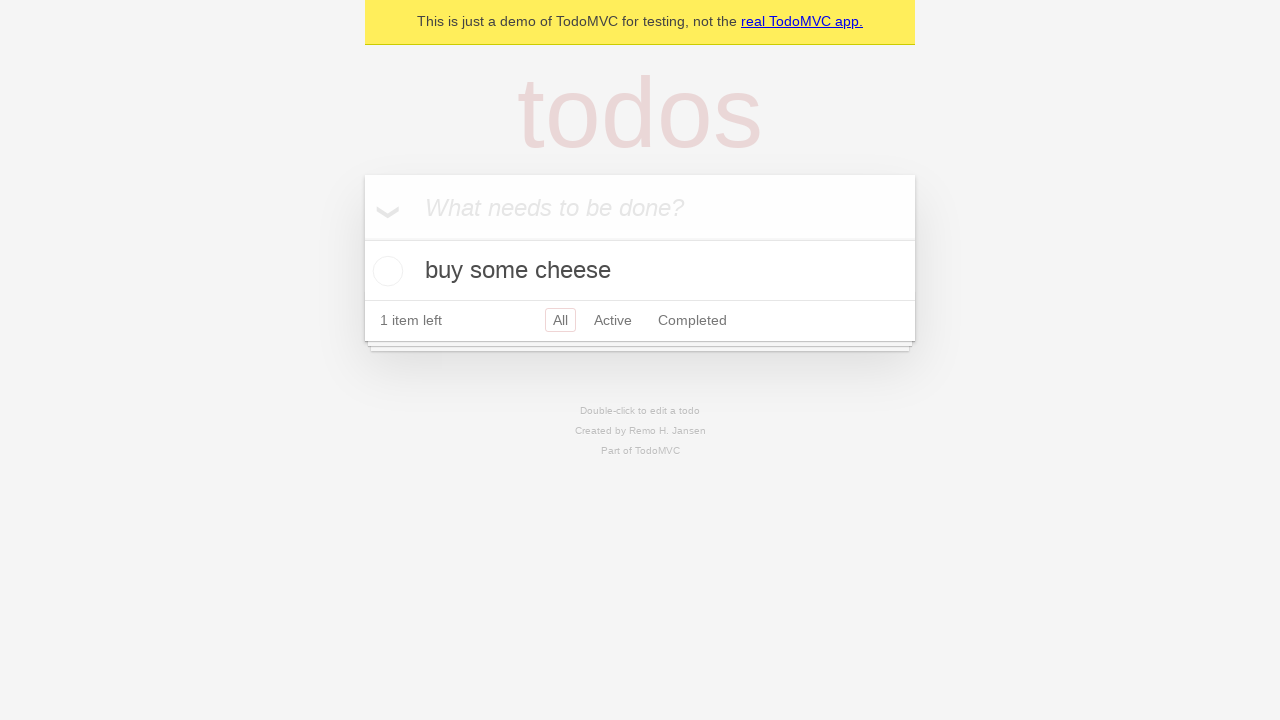

Main section (#main) became visible after adding todo
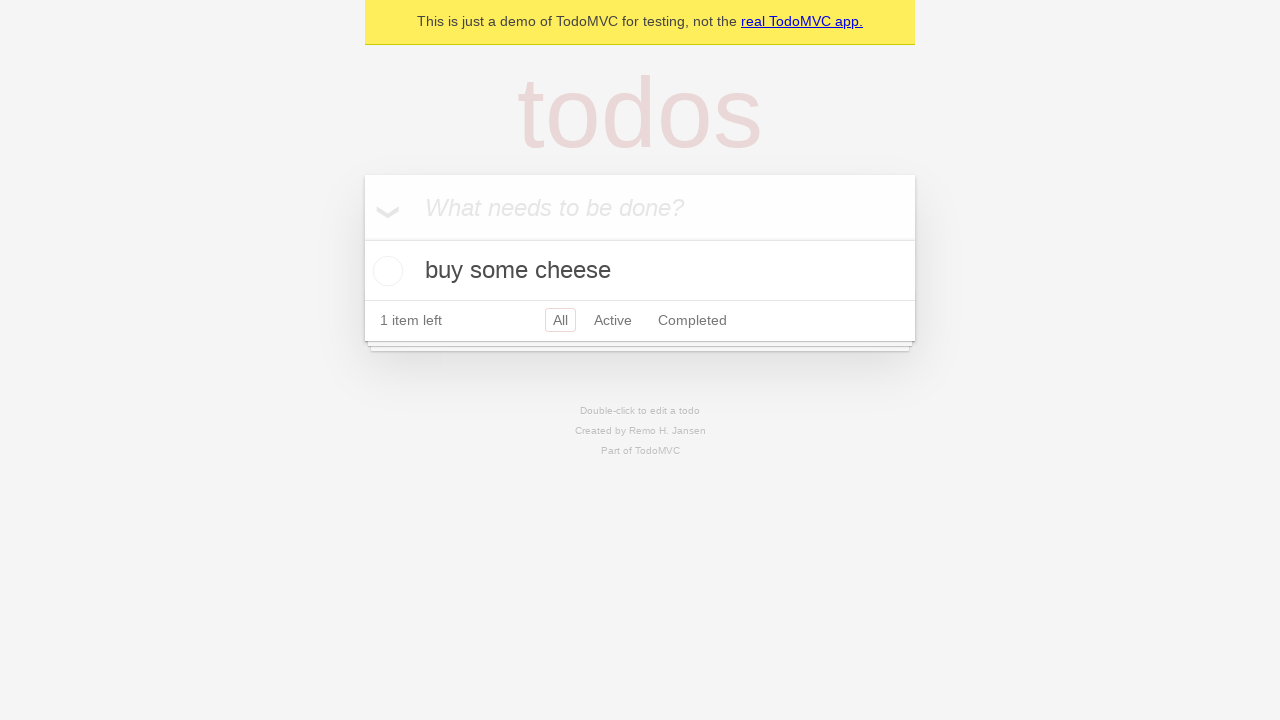

Footer section (#footer) became visible after adding todo
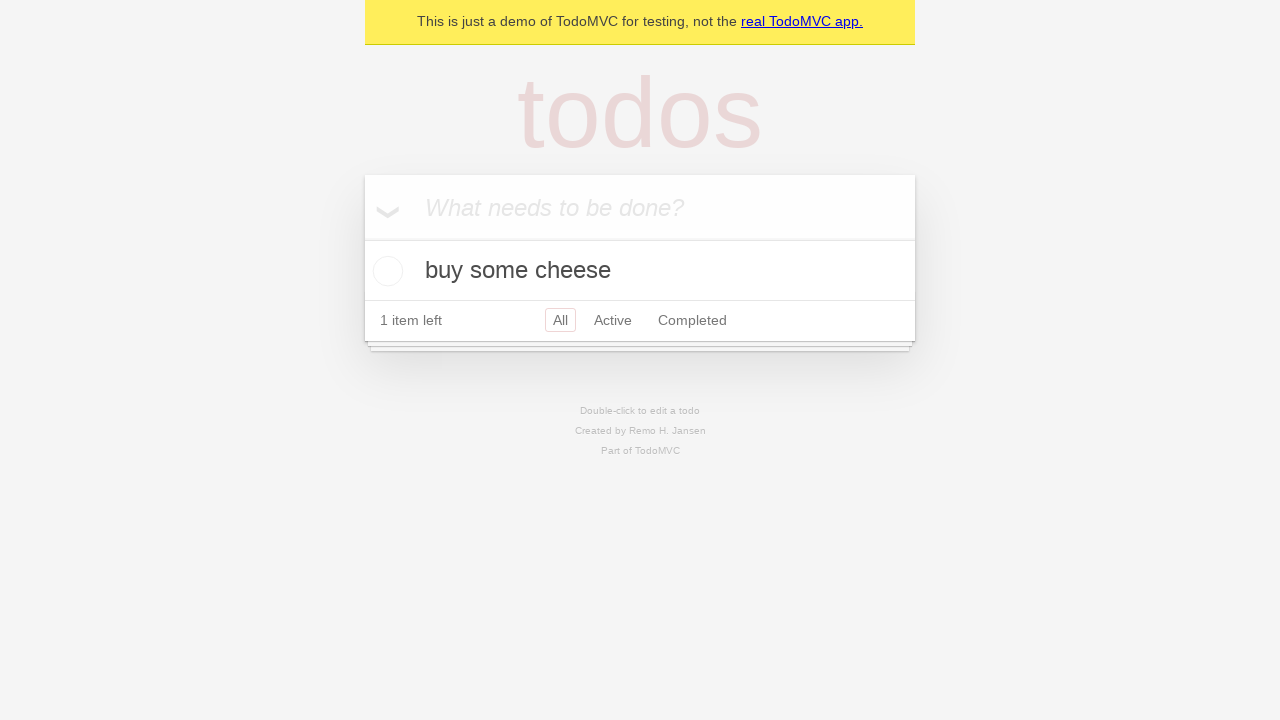

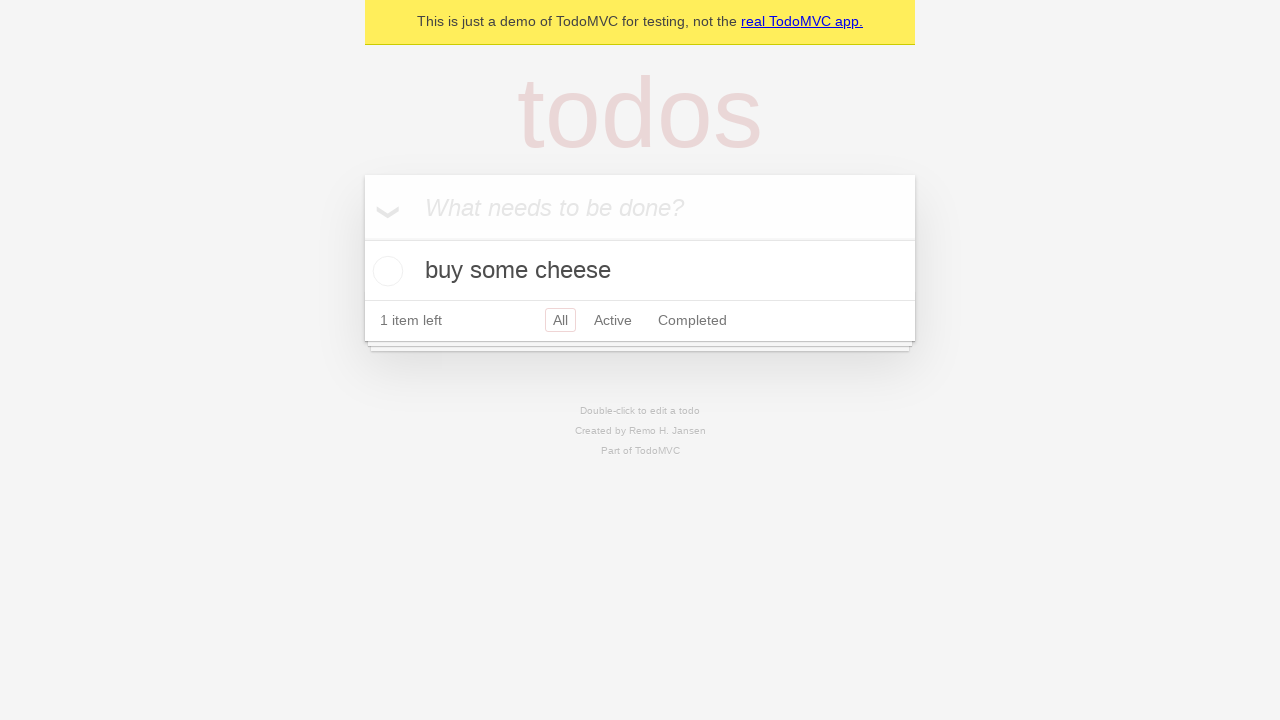